Tests that the footer is present and contains required elements (copyright, privacy policy link, and social media links) across multiple pages of the only.digital website

Starting URL: https://only.digital/

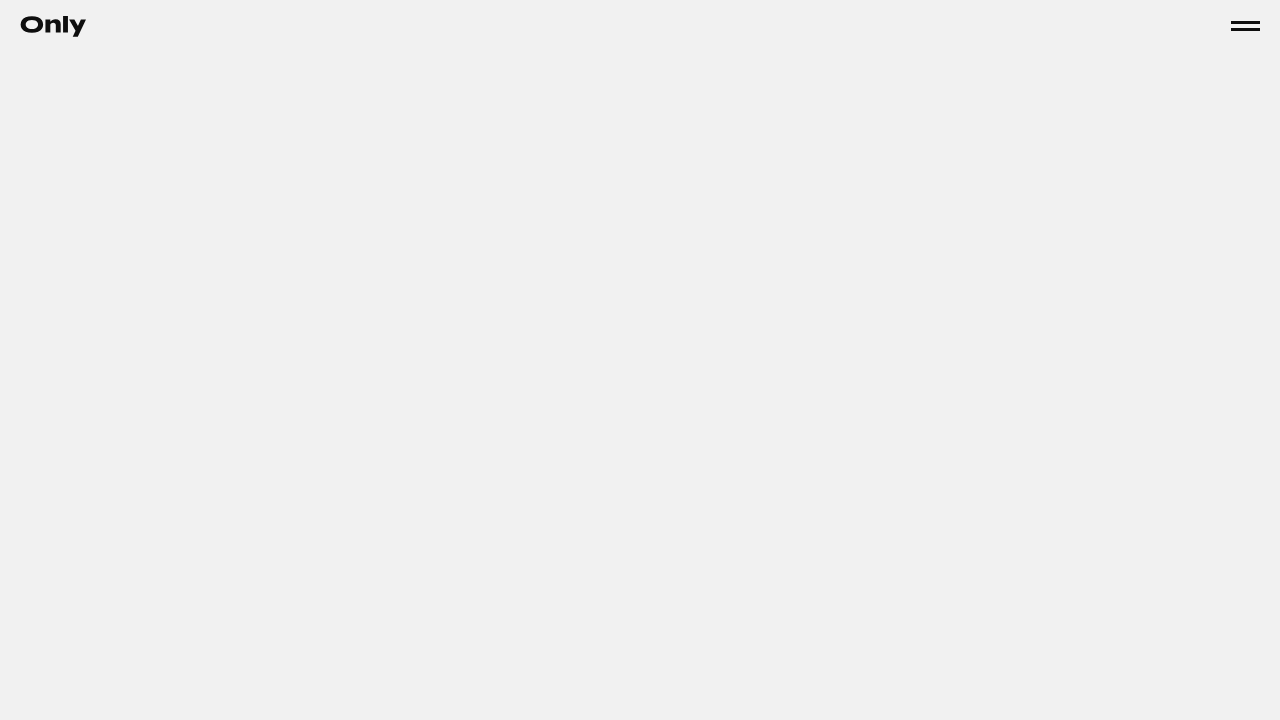

Footer element loaded on initial page
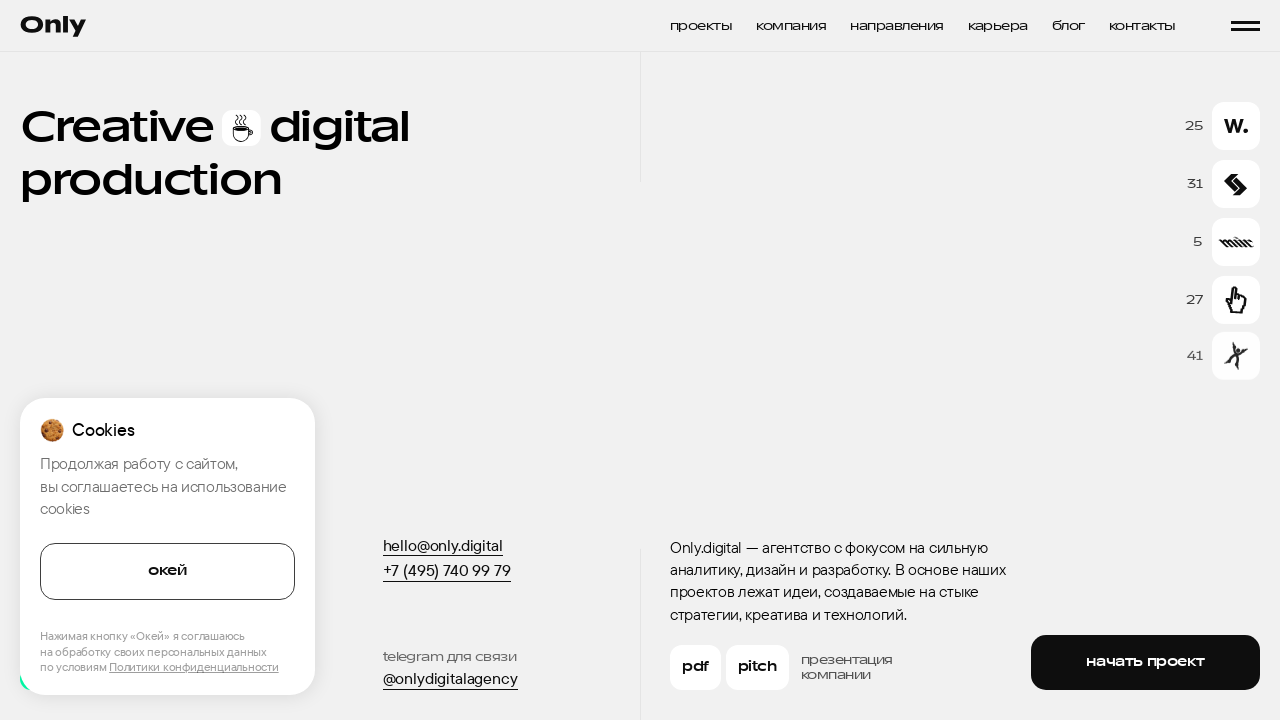

Verified copyright symbol exists in footer
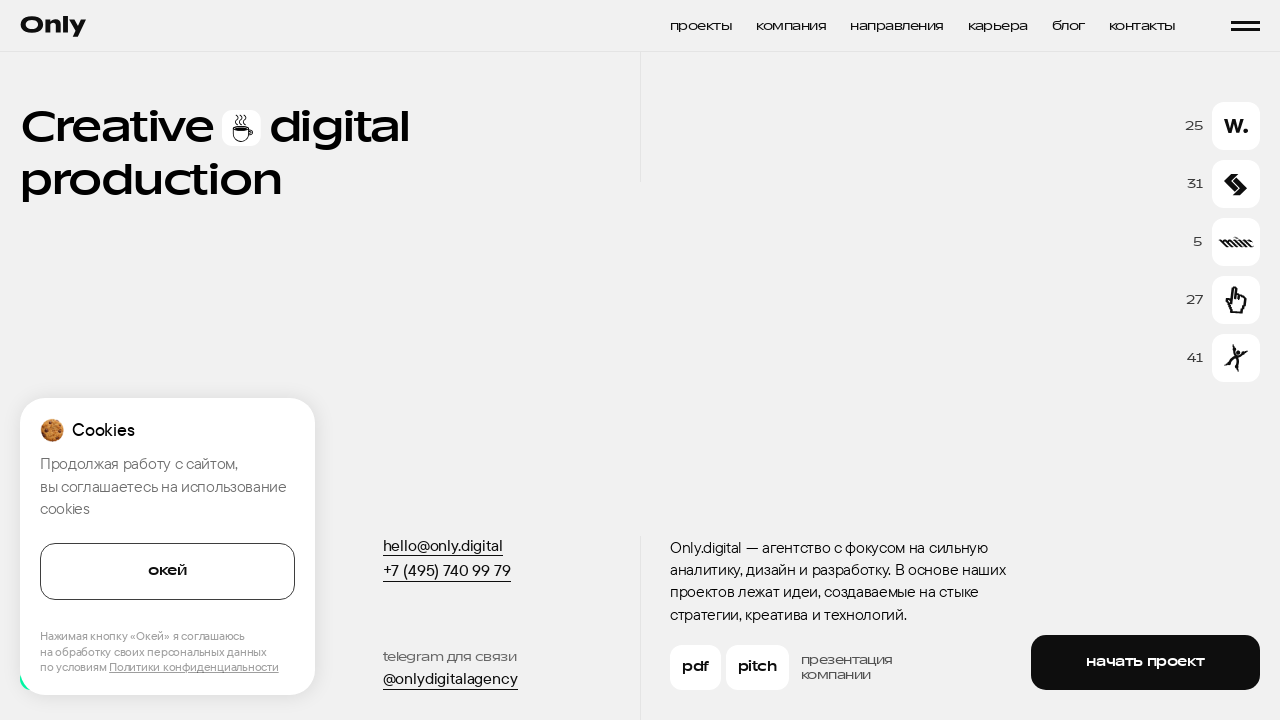

Verified privacy policy link exists in footer
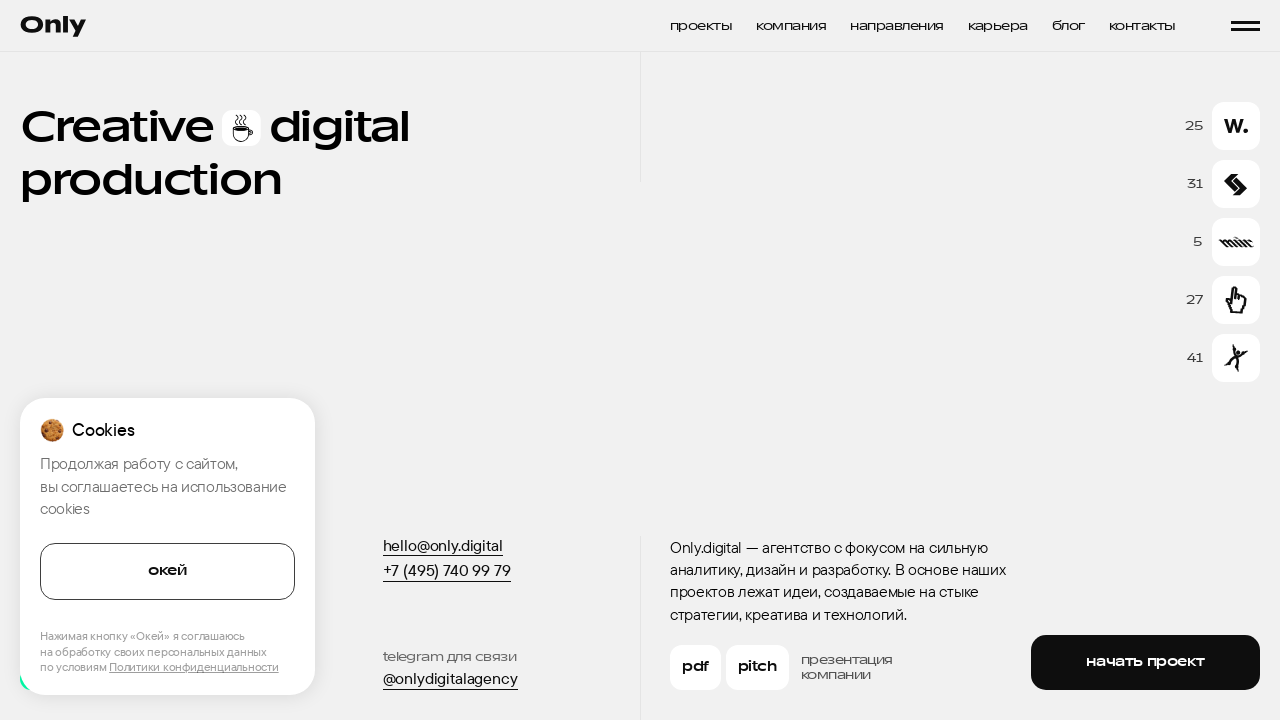

Navigated to https://only.digital/projects
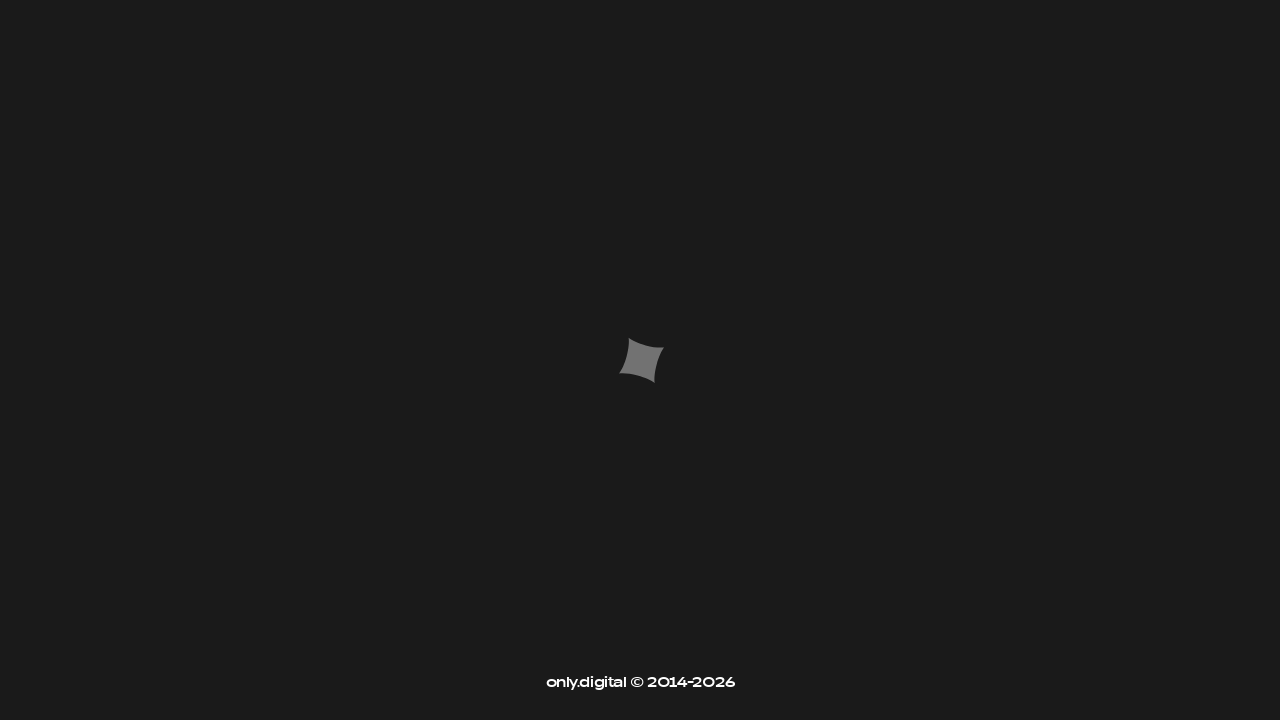

Footer element loaded on https://only.digital/projects
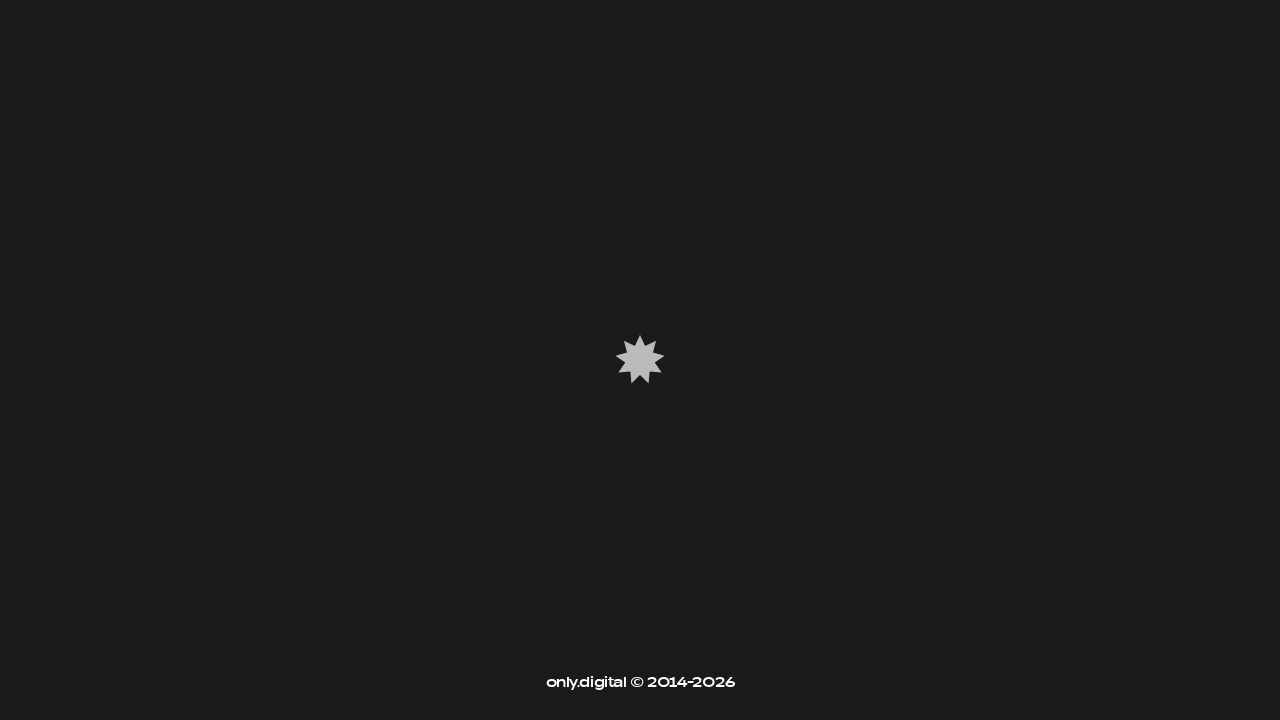

Verified copyright symbol exists in footer on https://only.digital/projects
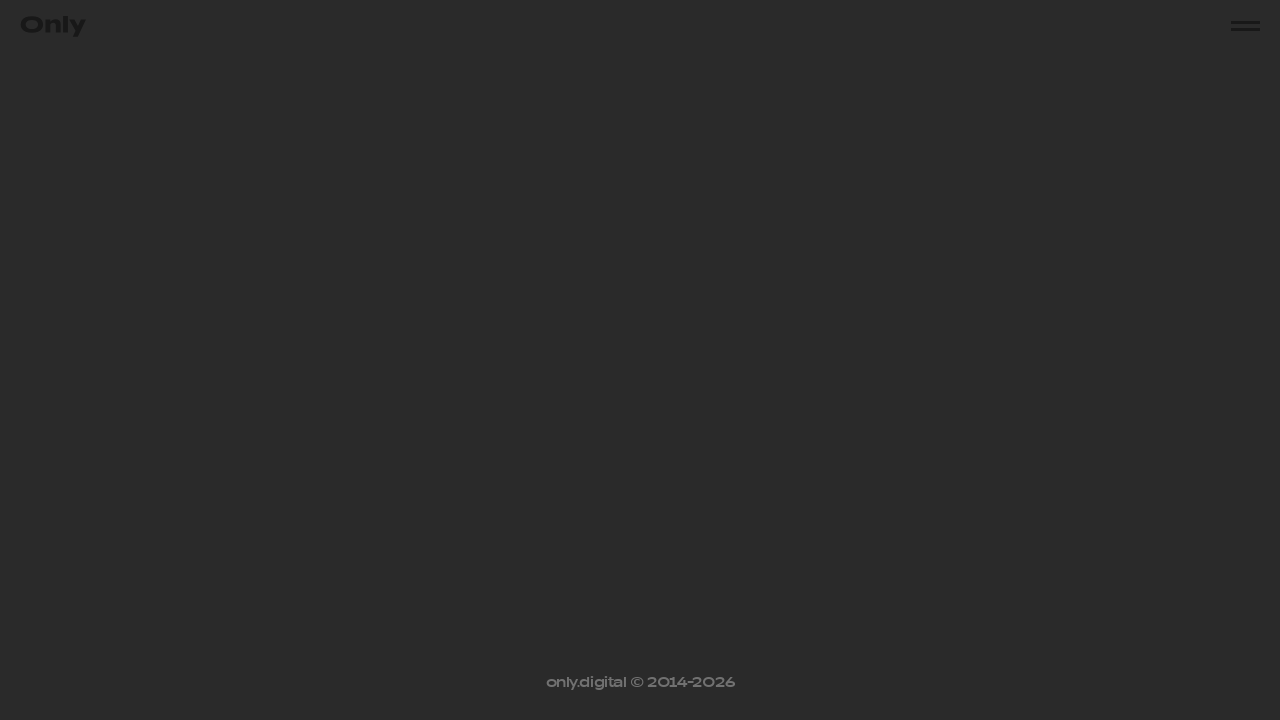

Verified privacy policy link exists in footer on https://only.digital/projects
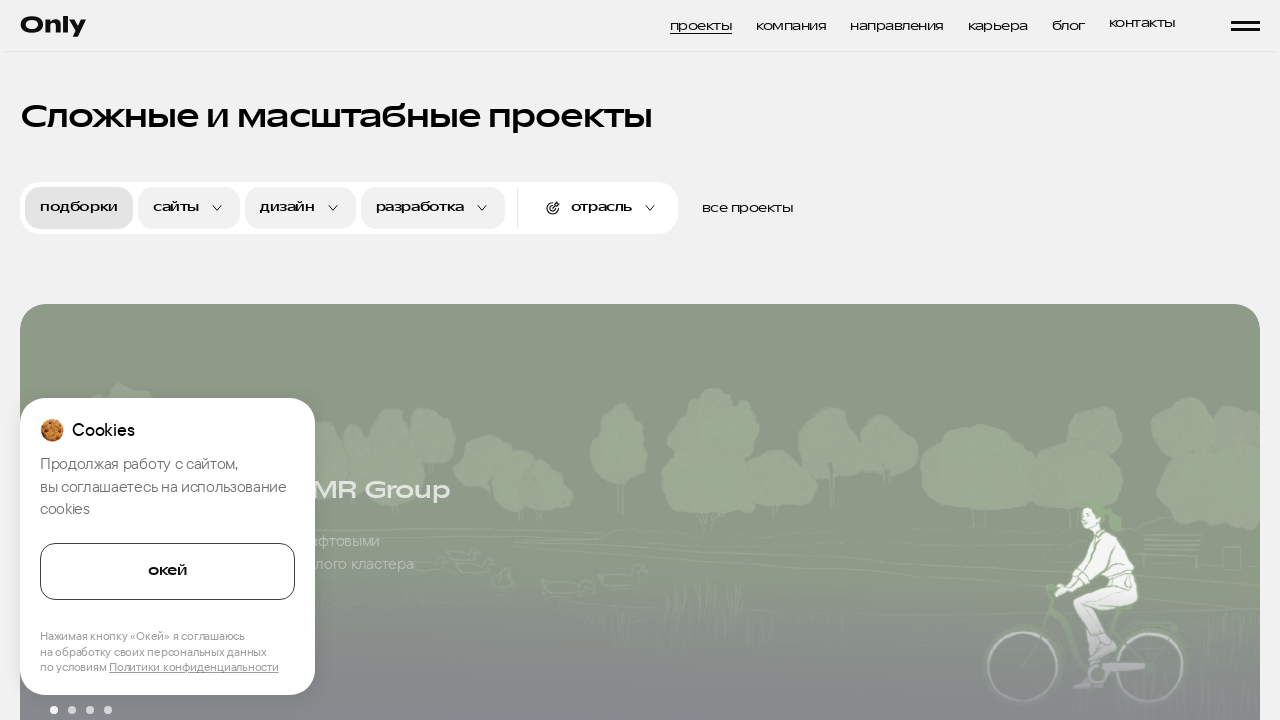

Navigated to https://only.digital/company
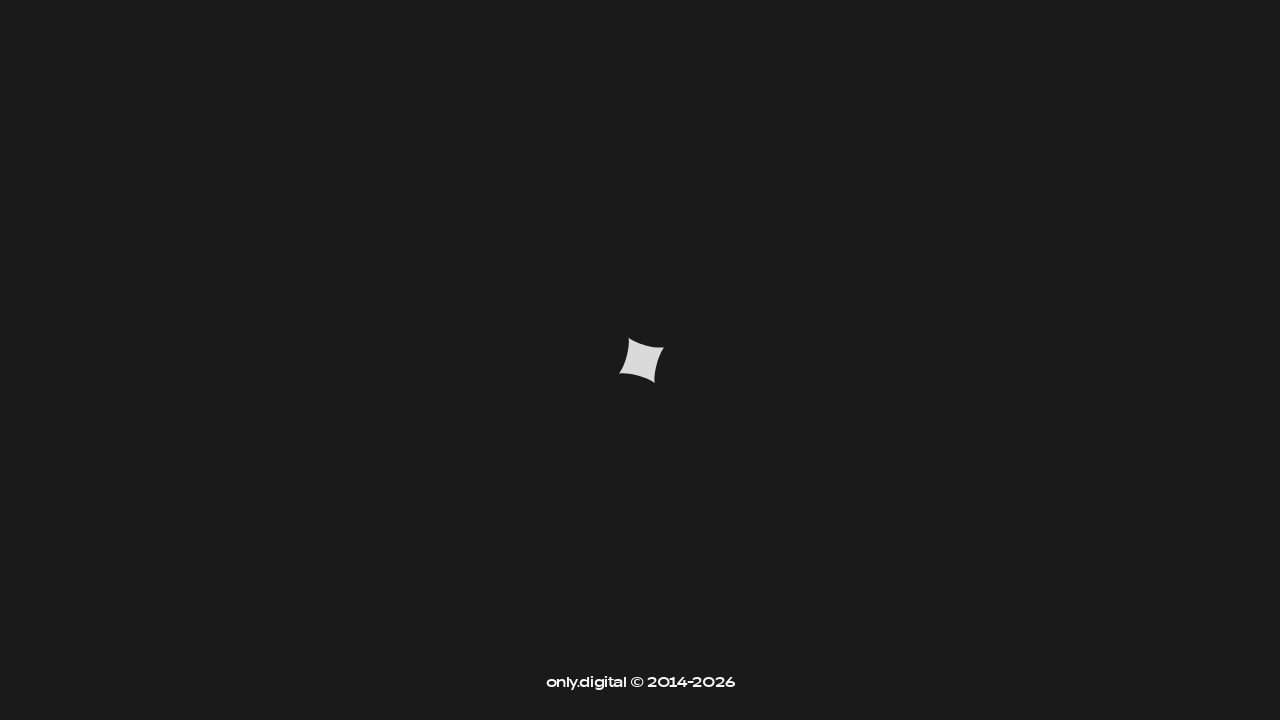

Footer element loaded on https://only.digital/company
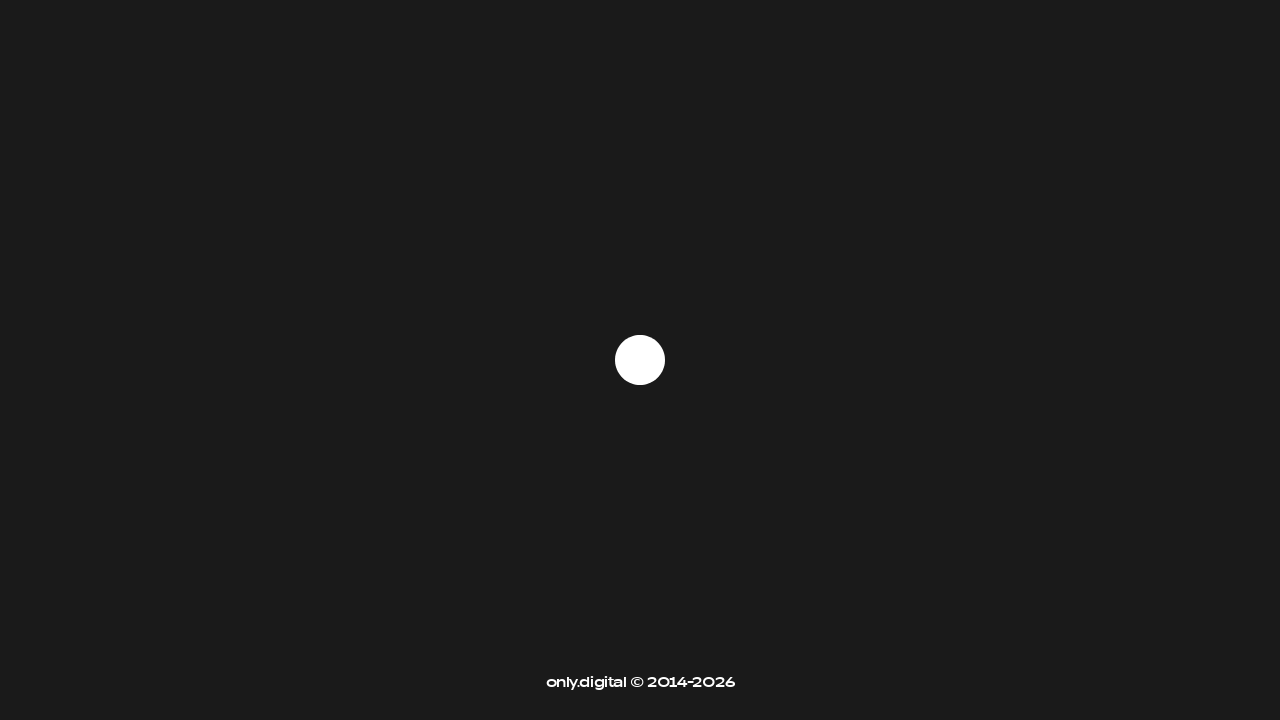

Verified copyright symbol exists in footer on https://only.digital/company
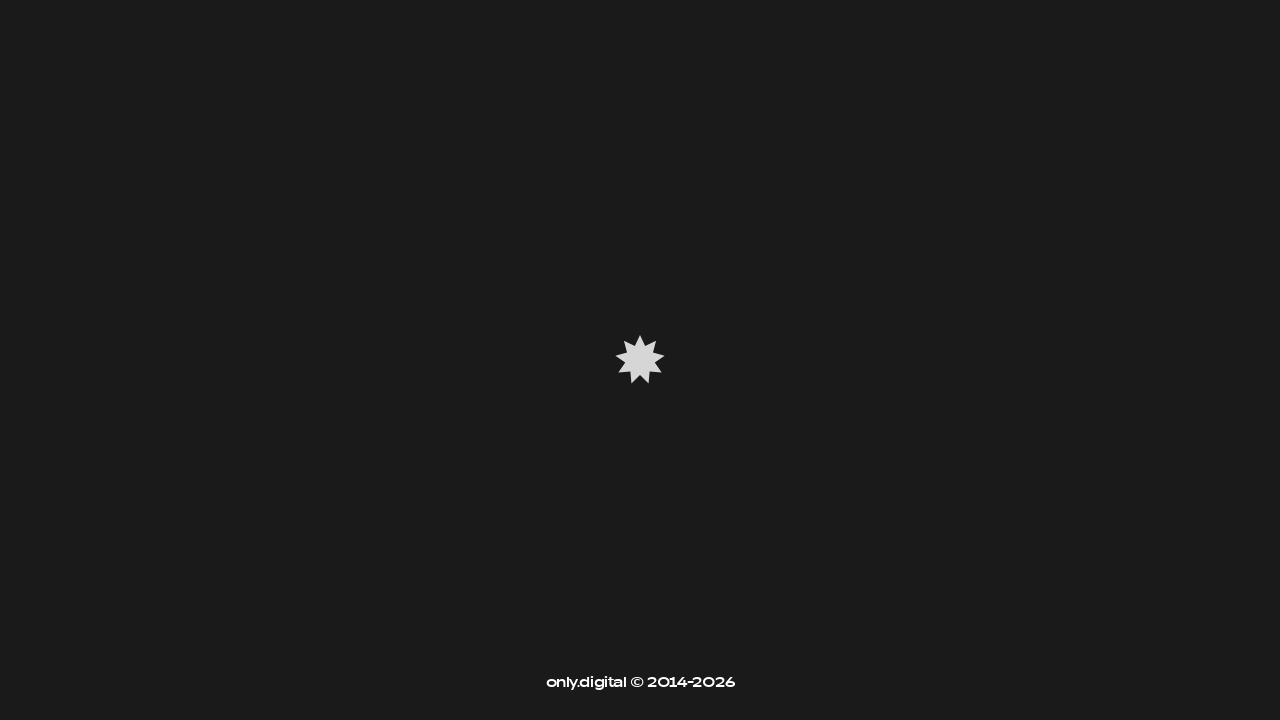

Verified privacy policy link exists in footer on https://only.digital/company
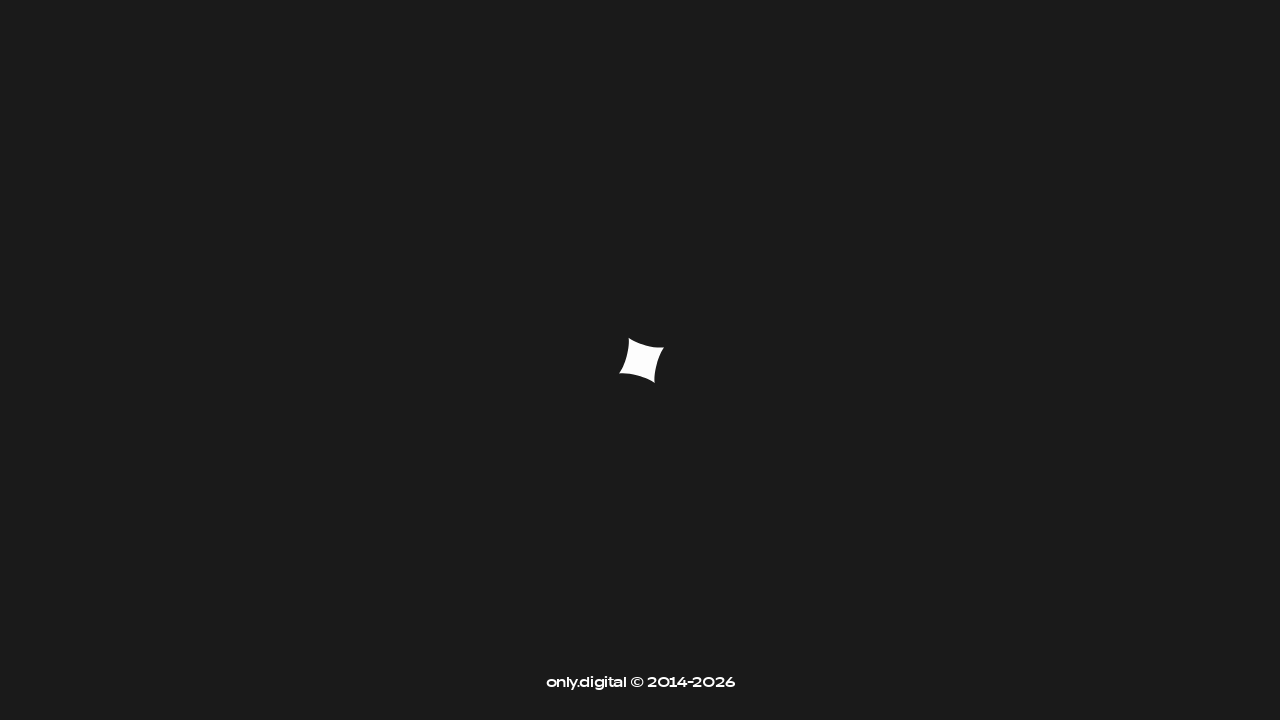

Navigated to https://only.digital/fields
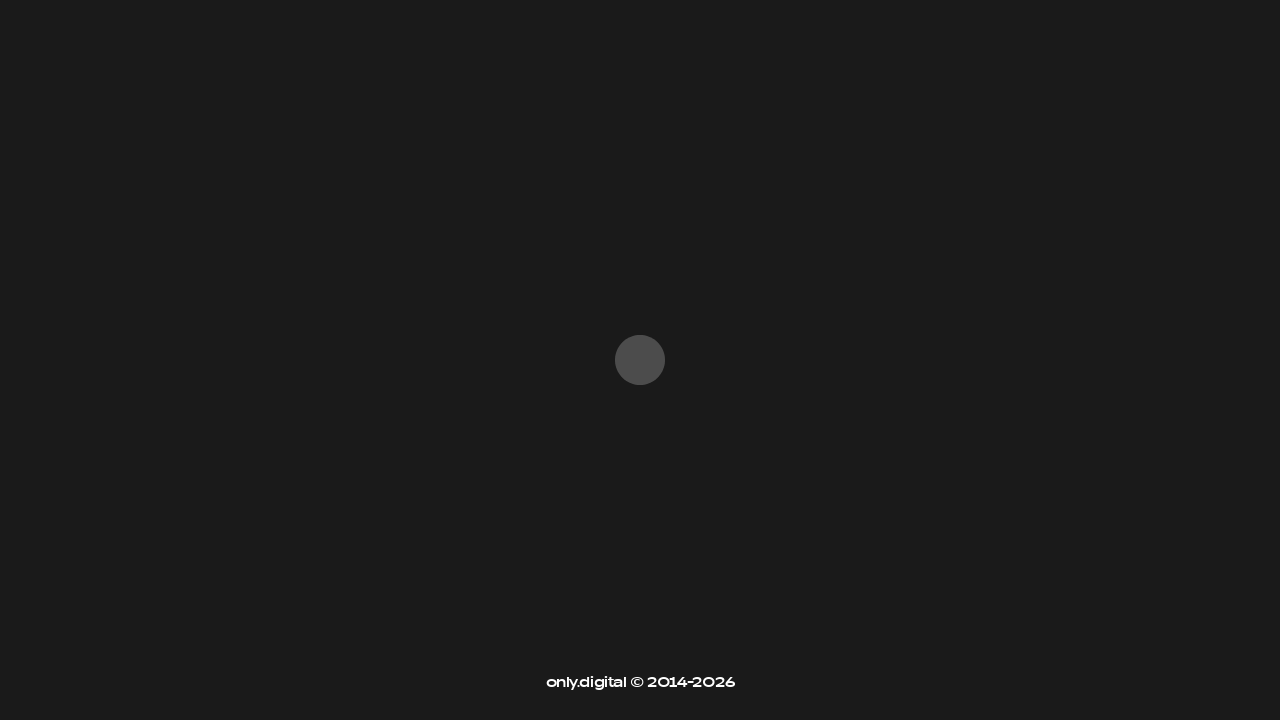

Footer element loaded on https://only.digital/fields
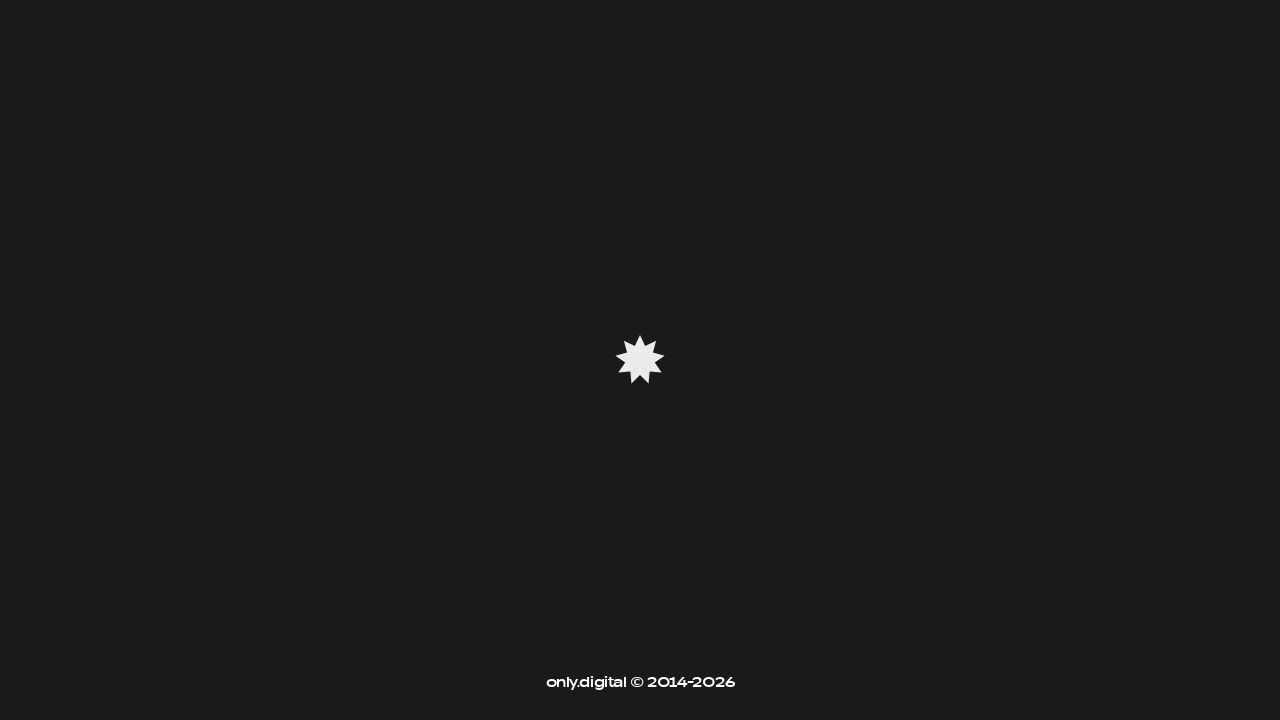

Verified copyright symbol exists in footer on https://only.digital/fields
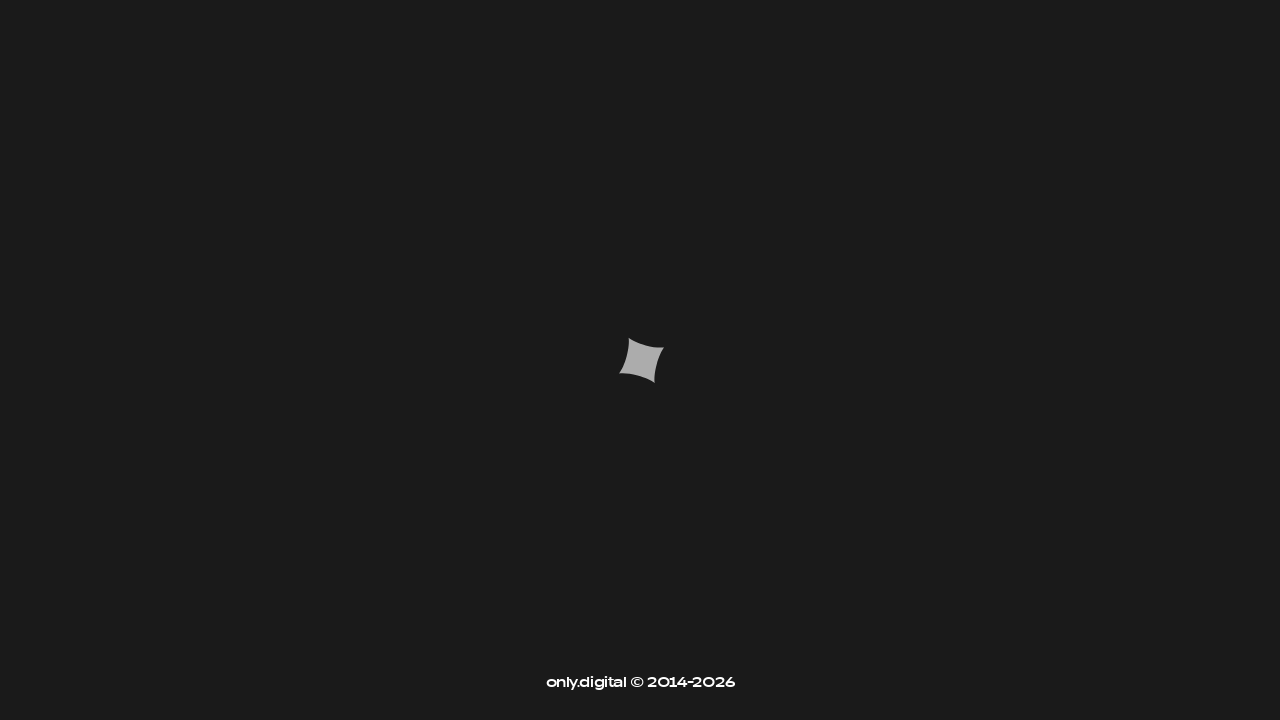

Verified privacy policy link exists in footer on https://only.digital/fields
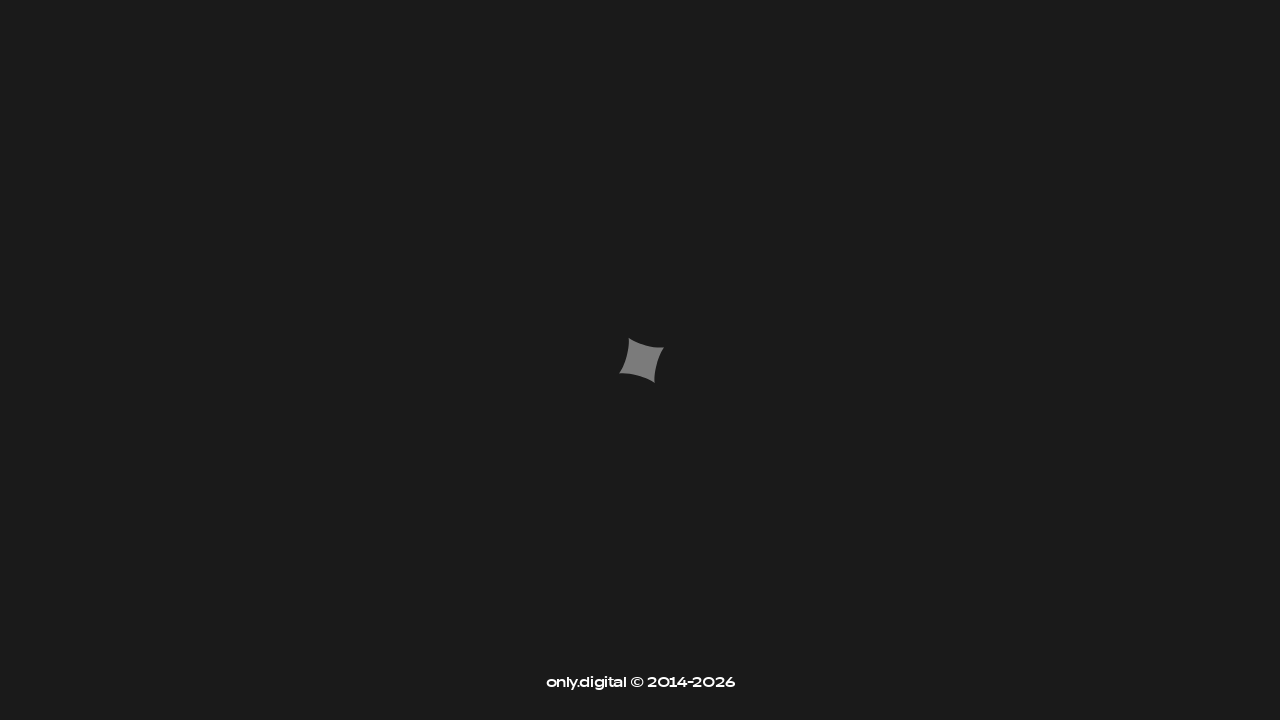

Navigated to https://only.digital/job
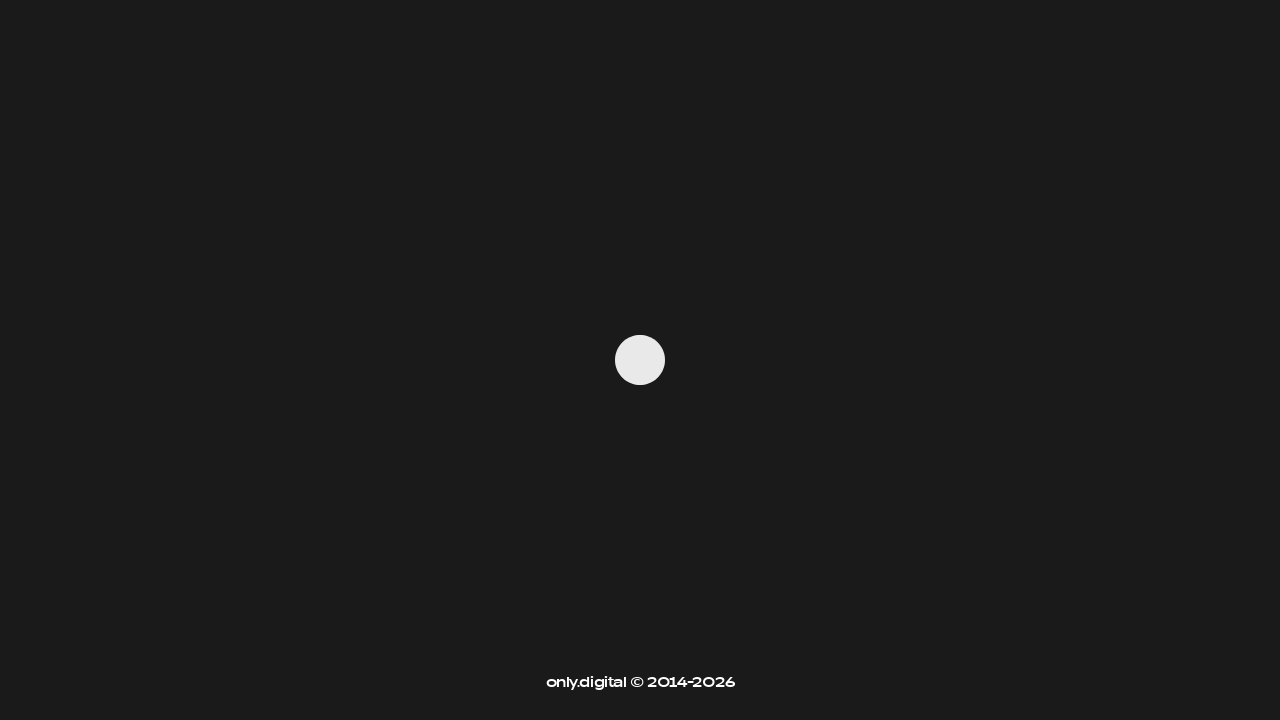

Footer element loaded on https://only.digital/job
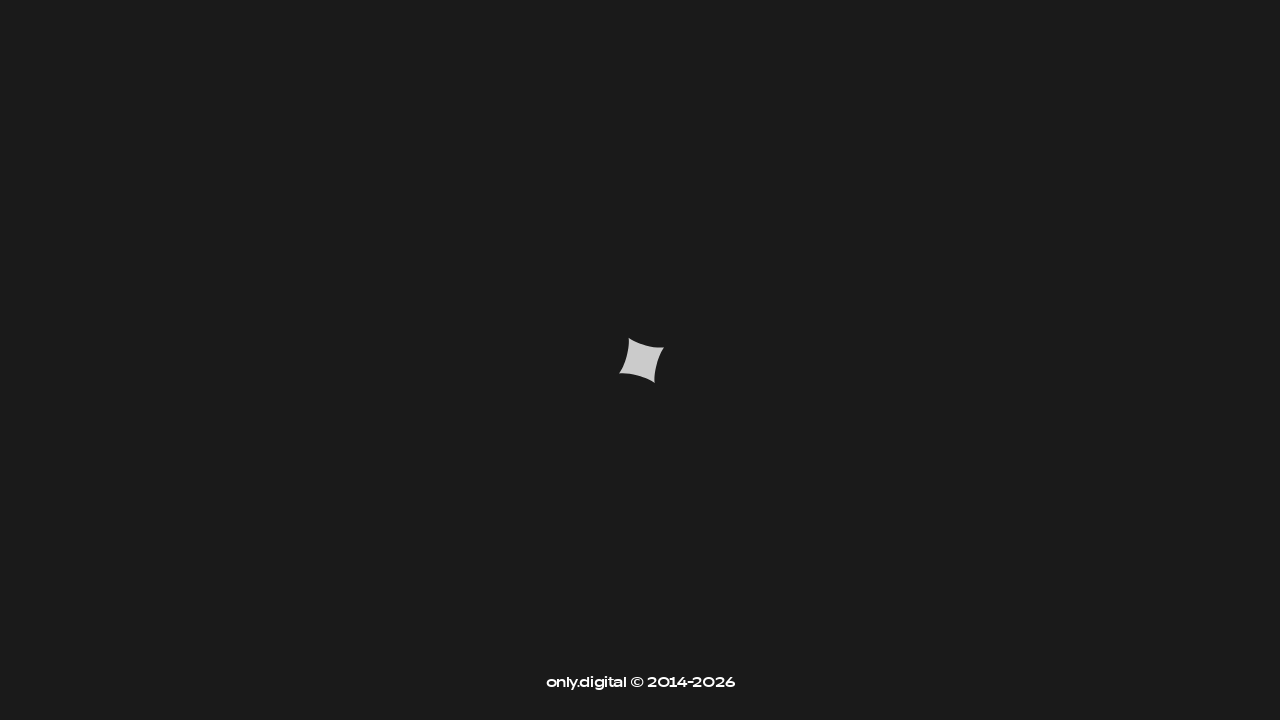

Verified copyright symbol exists in footer on https://only.digital/job
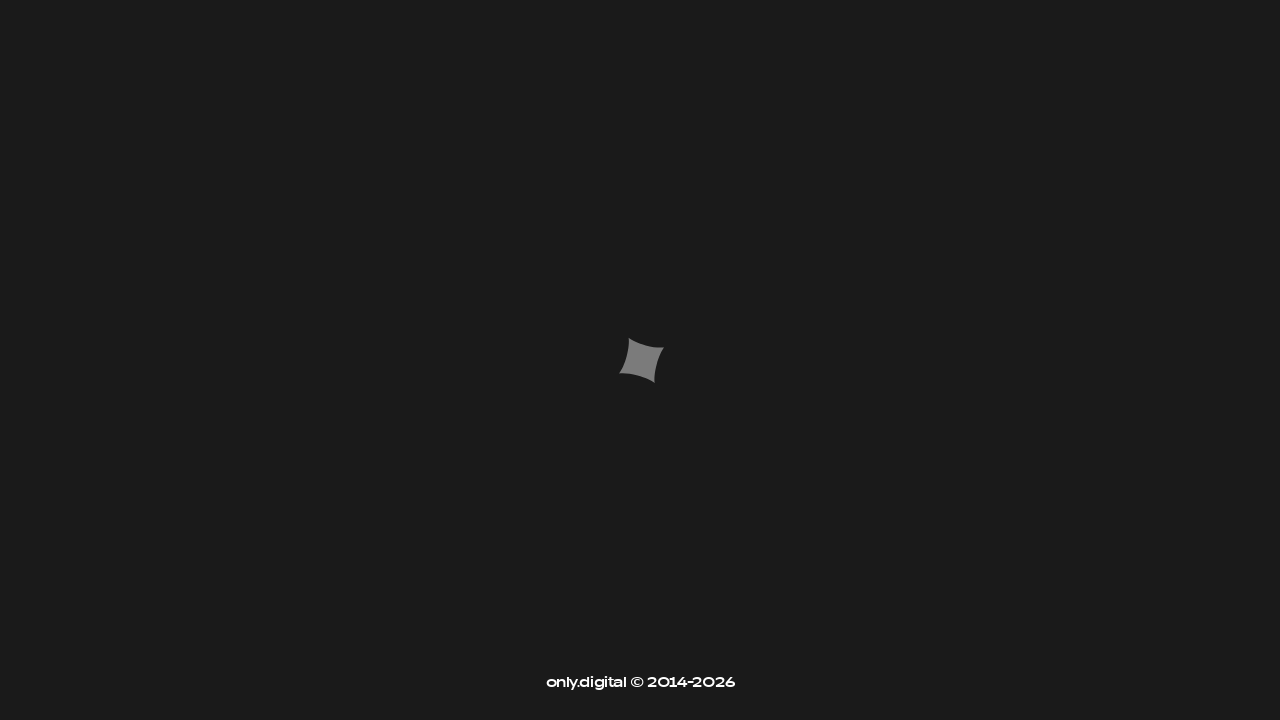

Verified privacy policy link exists in footer on https://only.digital/job
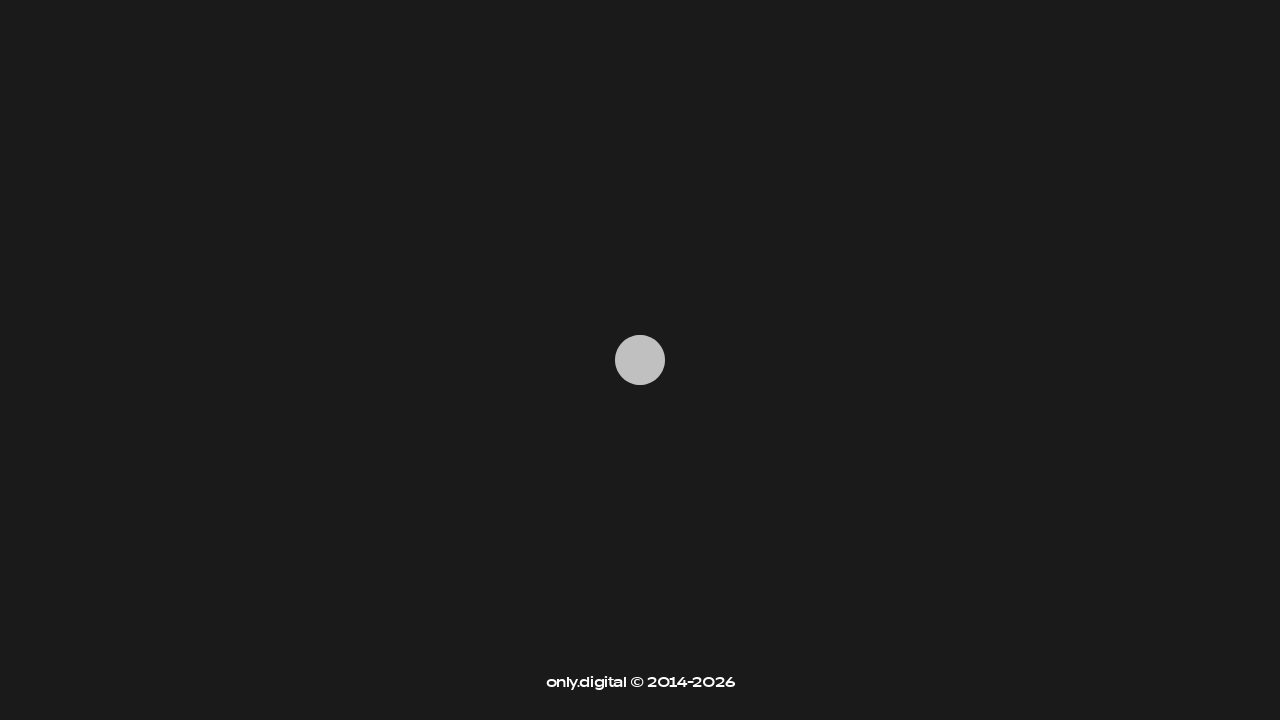

Navigated to https://only.digital/blog
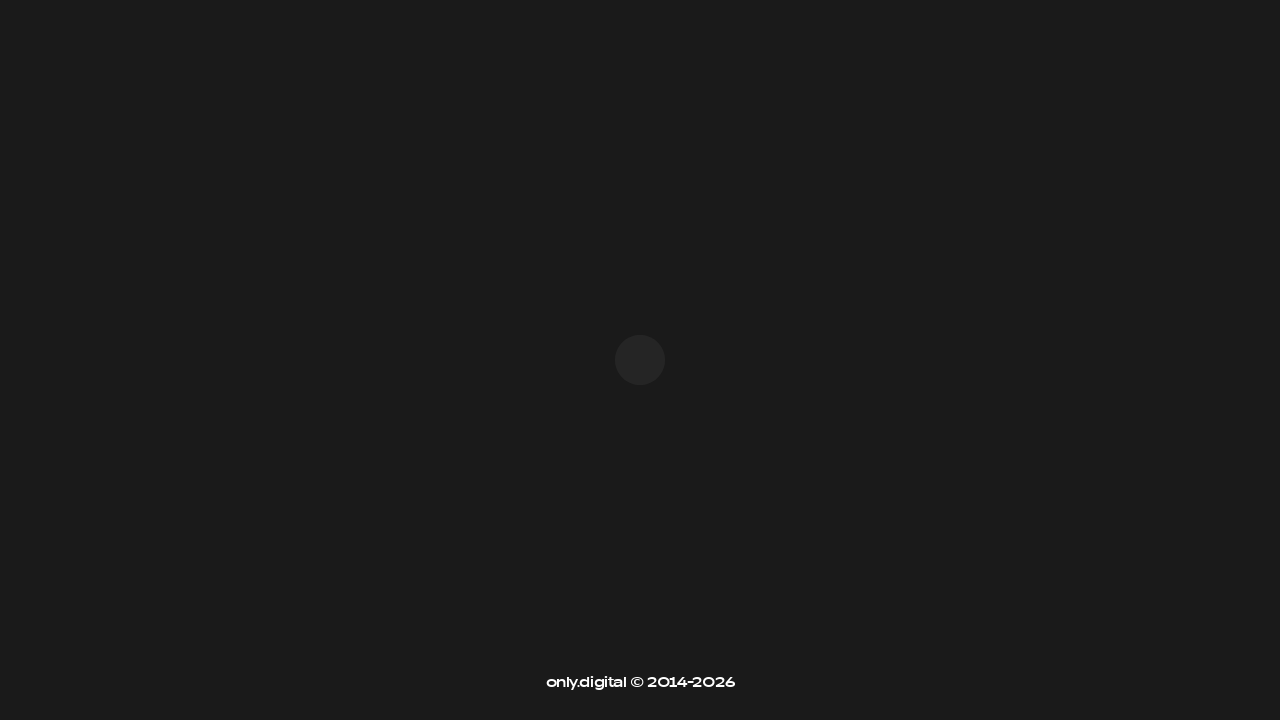

Footer element loaded on https://only.digital/blog
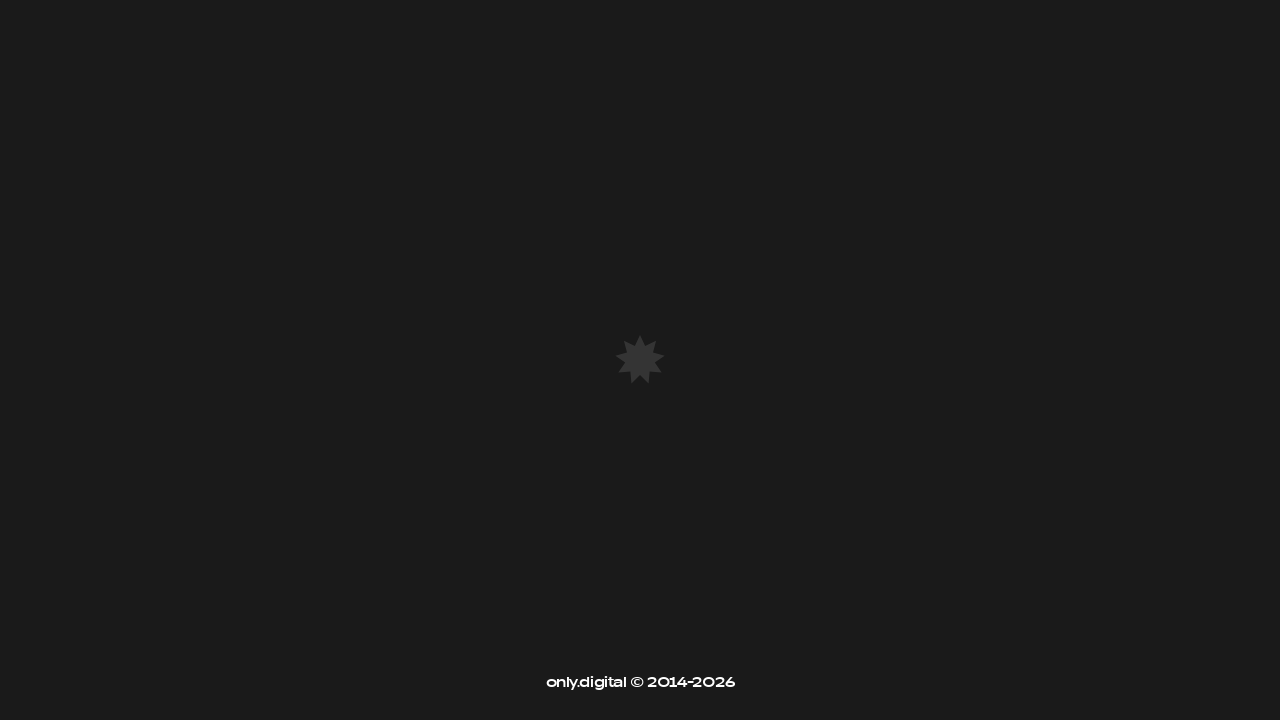

Verified copyright symbol exists in footer on https://only.digital/blog
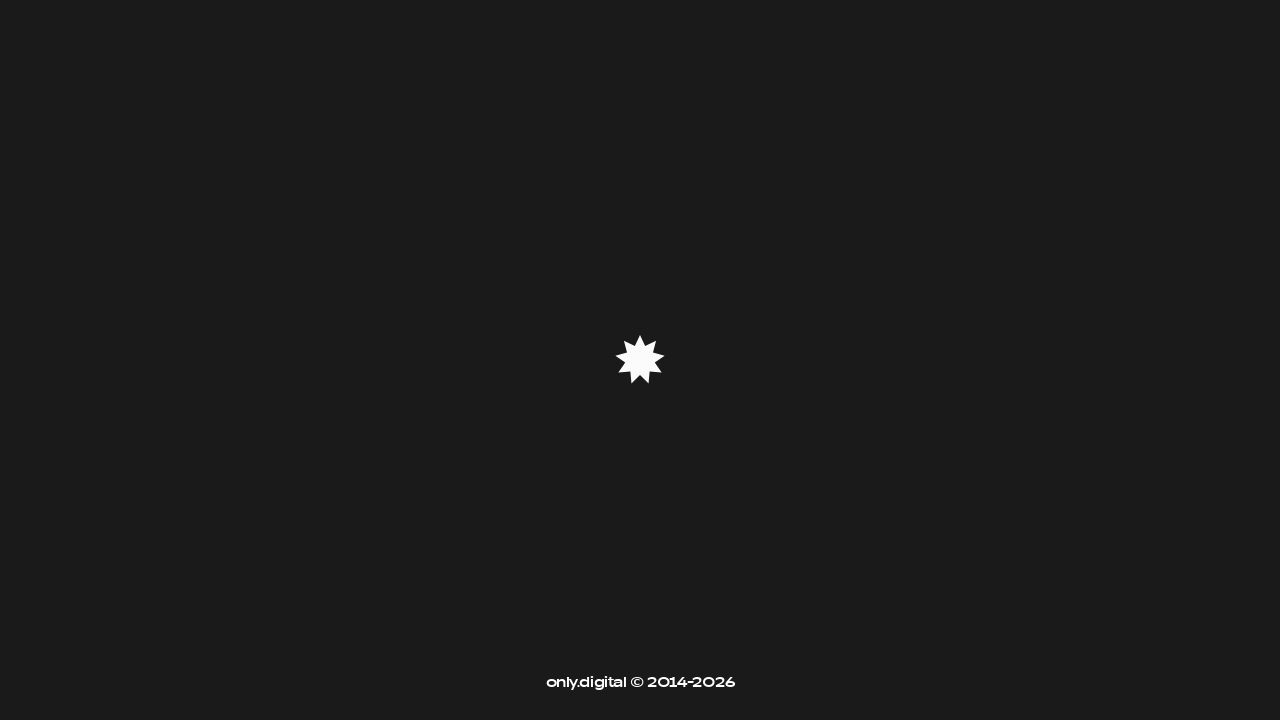

Verified privacy policy link exists in footer on https://only.digital/blog
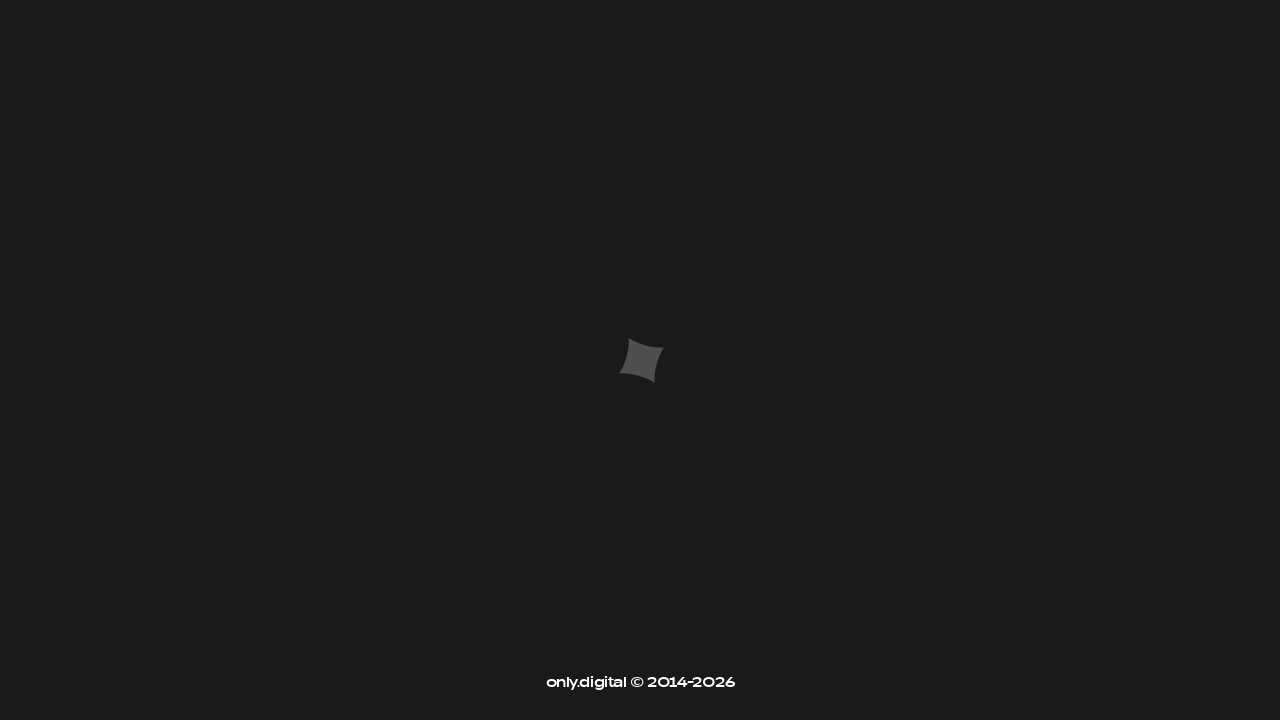

Navigated to https://only.digital/contacts
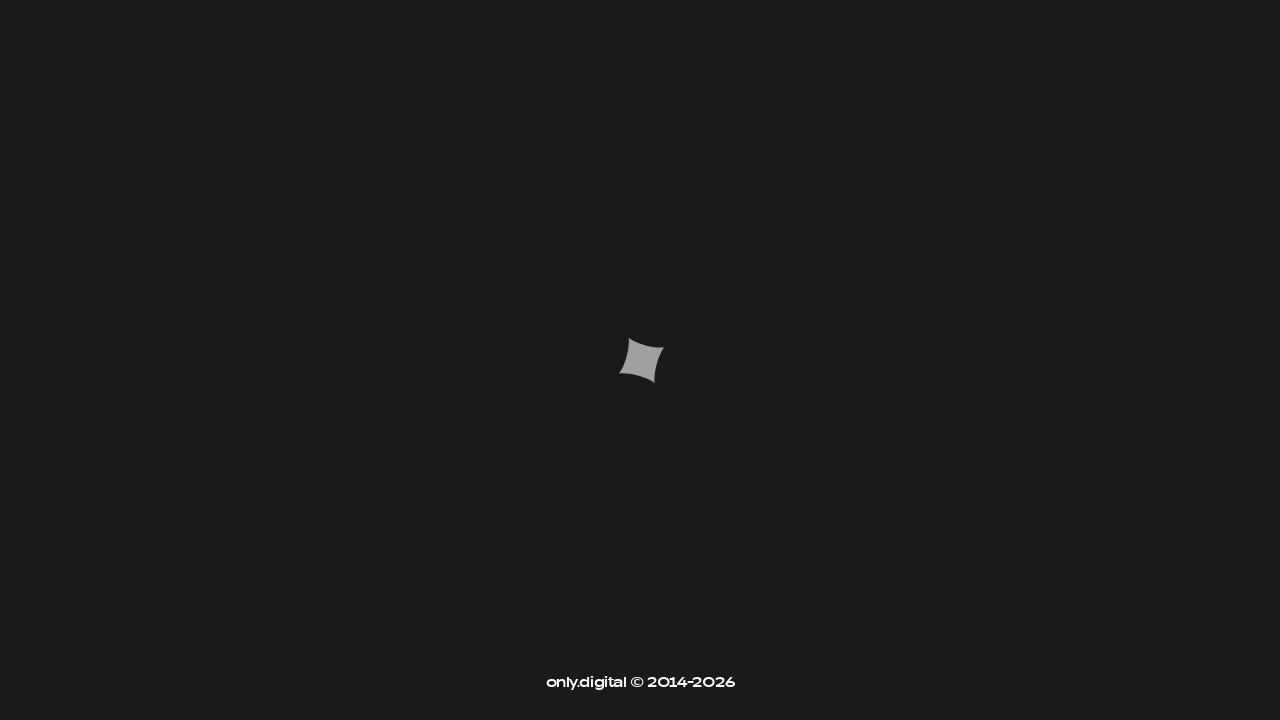

Footer element loaded on https://only.digital/contacts
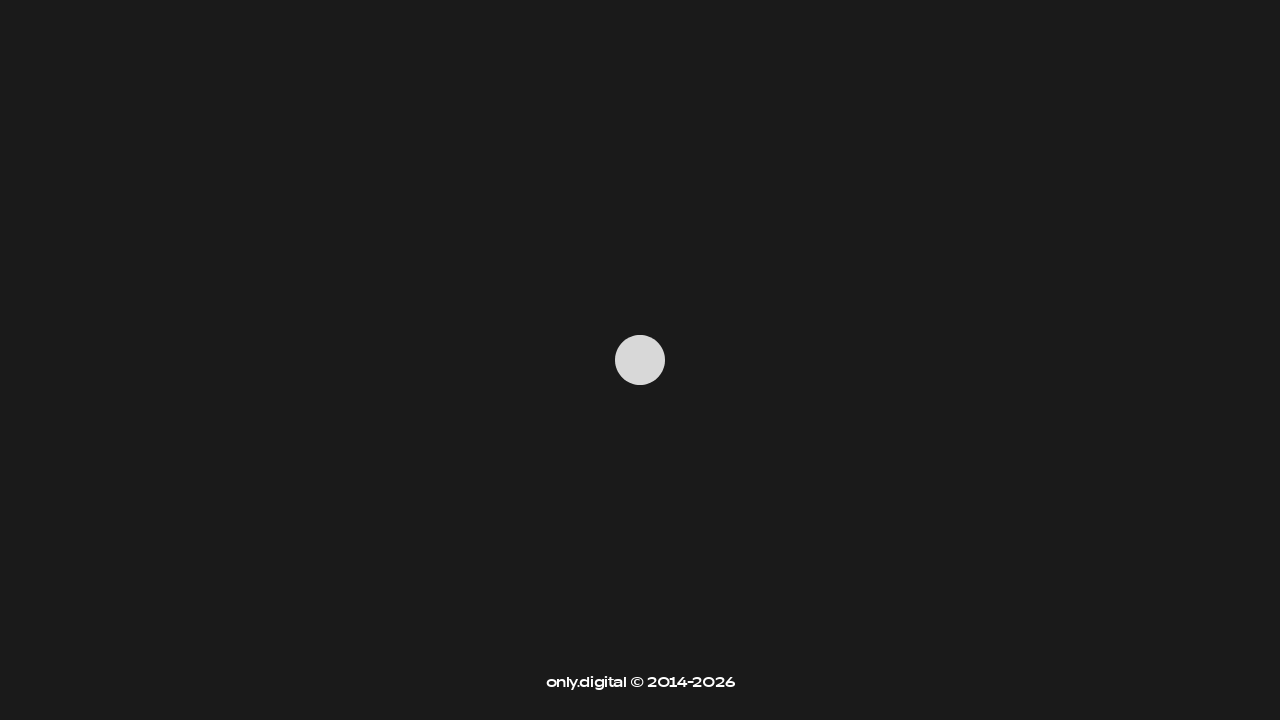

Verified copyright symbol exists in footer on https://only.digital/contacts
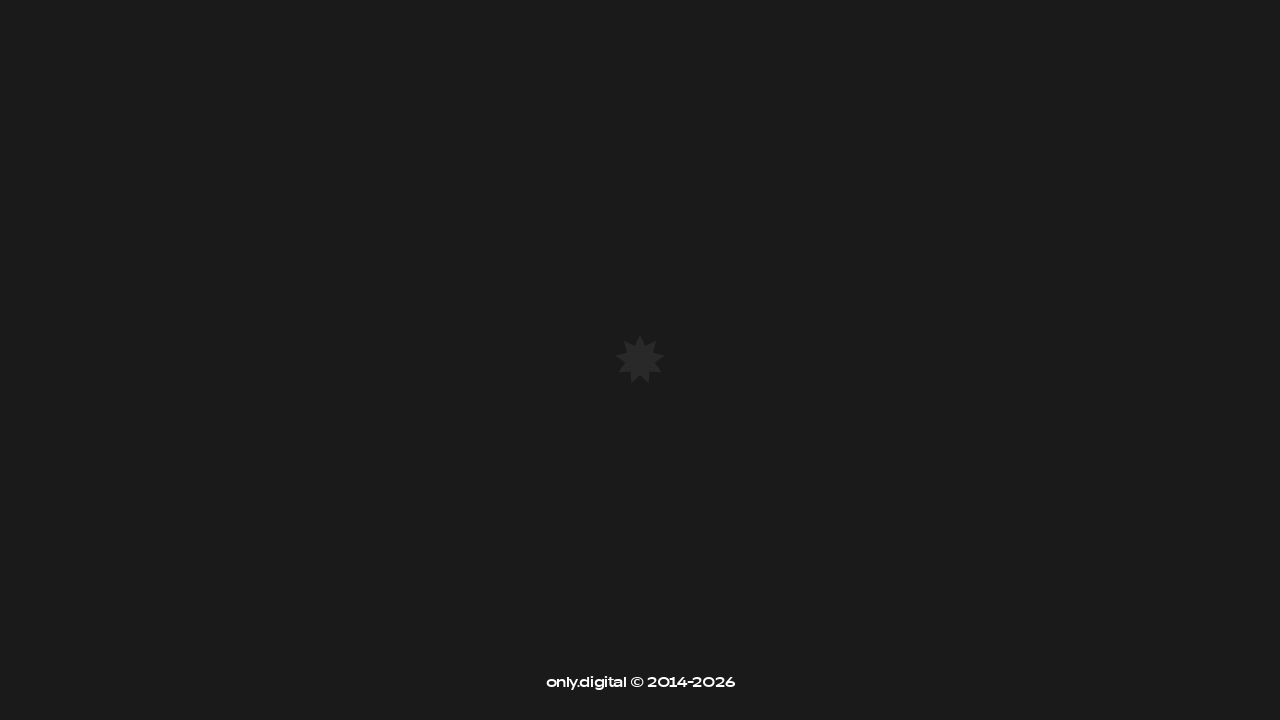

Verified privacy policy link exists in footer on https://only.digital/contacts
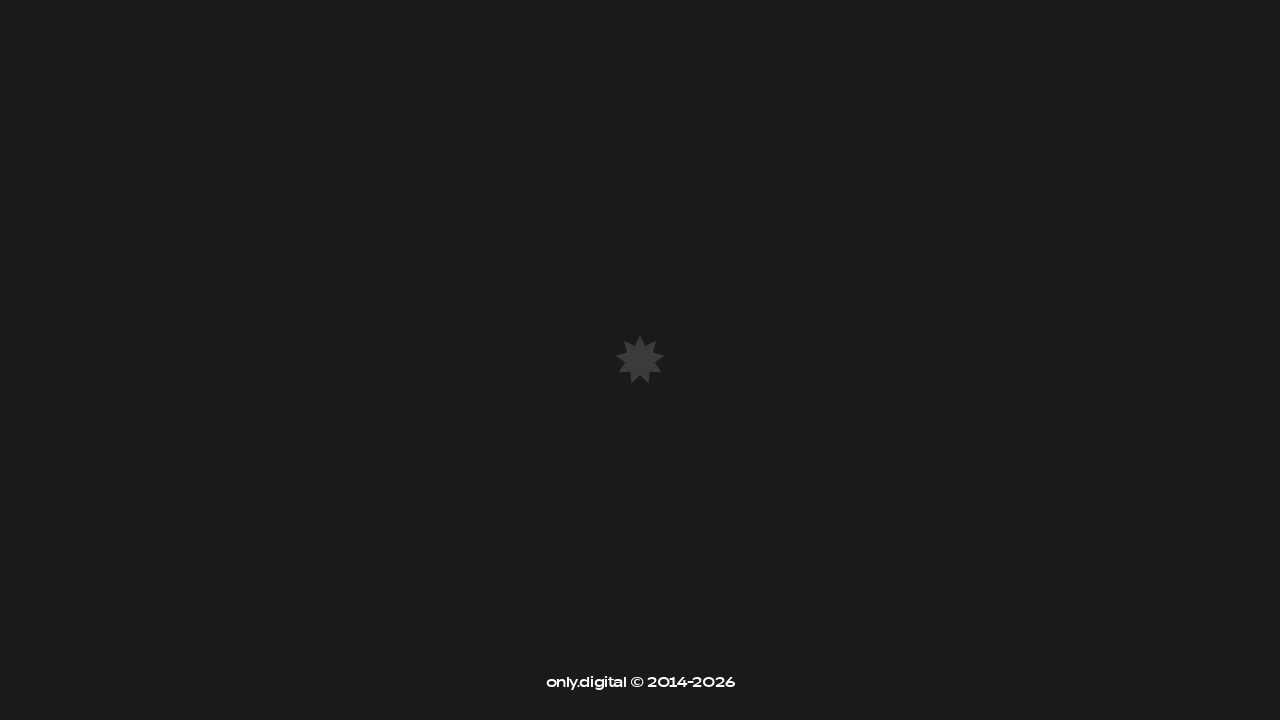

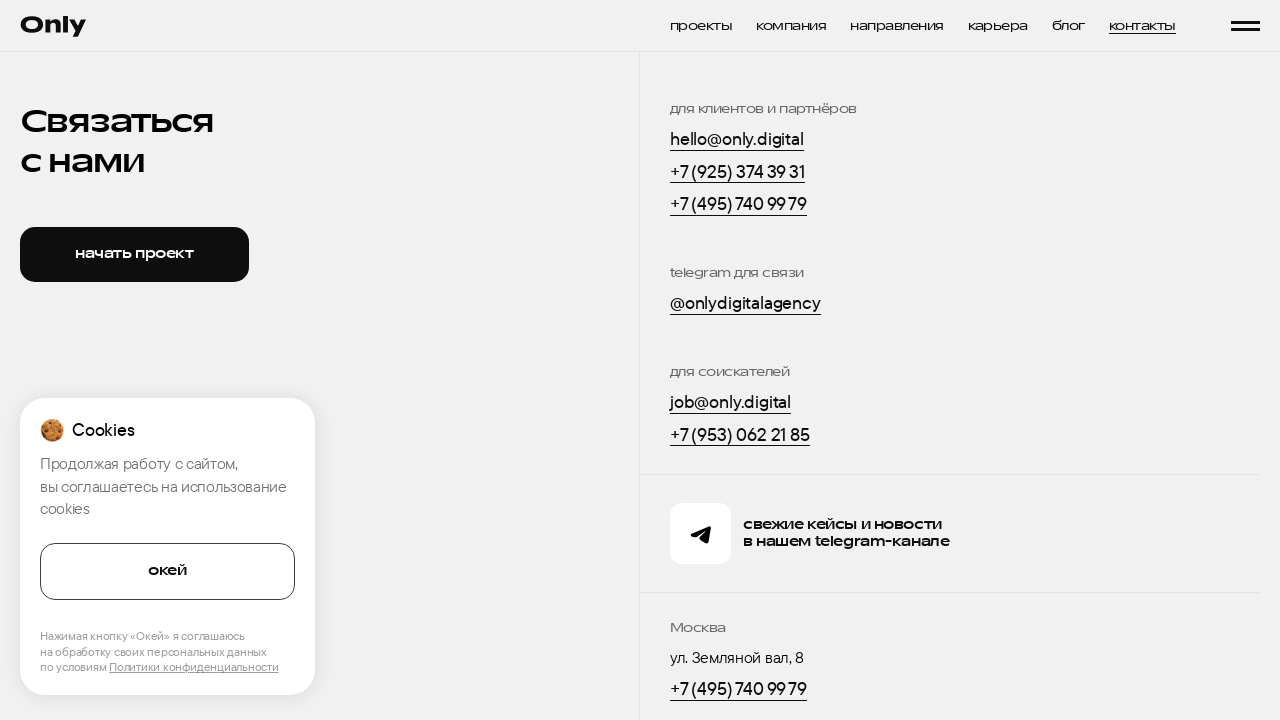